Adds multiple todo items and verifies the todo count is updated correctly

Starting URL: https://devmountain.github.io/qa_todos/

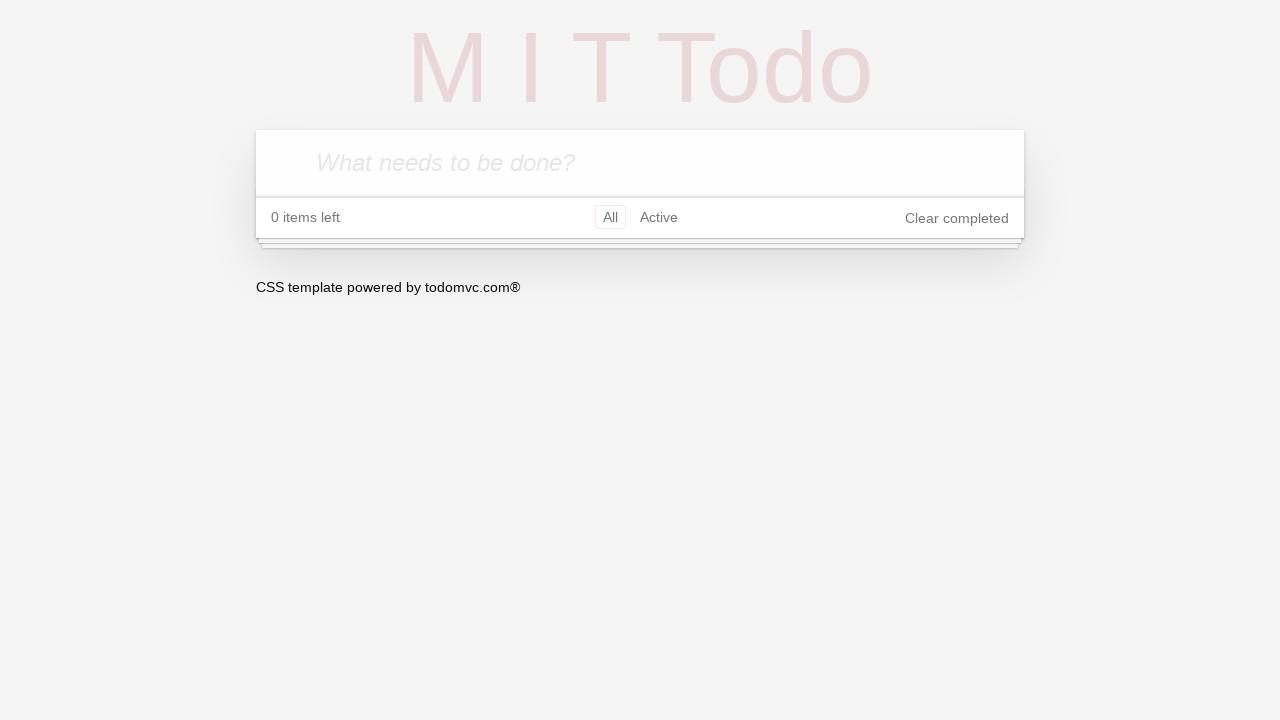

Waited for new todo input field to load
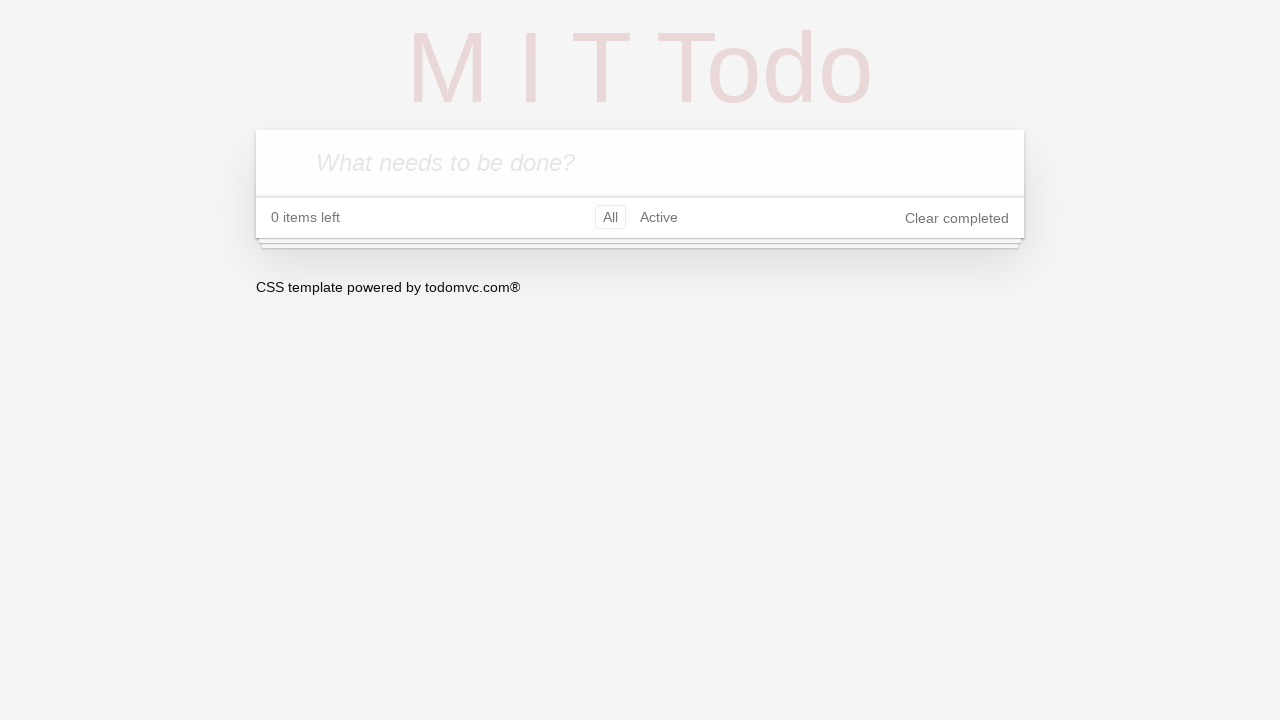

Filled new todo field with 'Bacon' on .new-todo
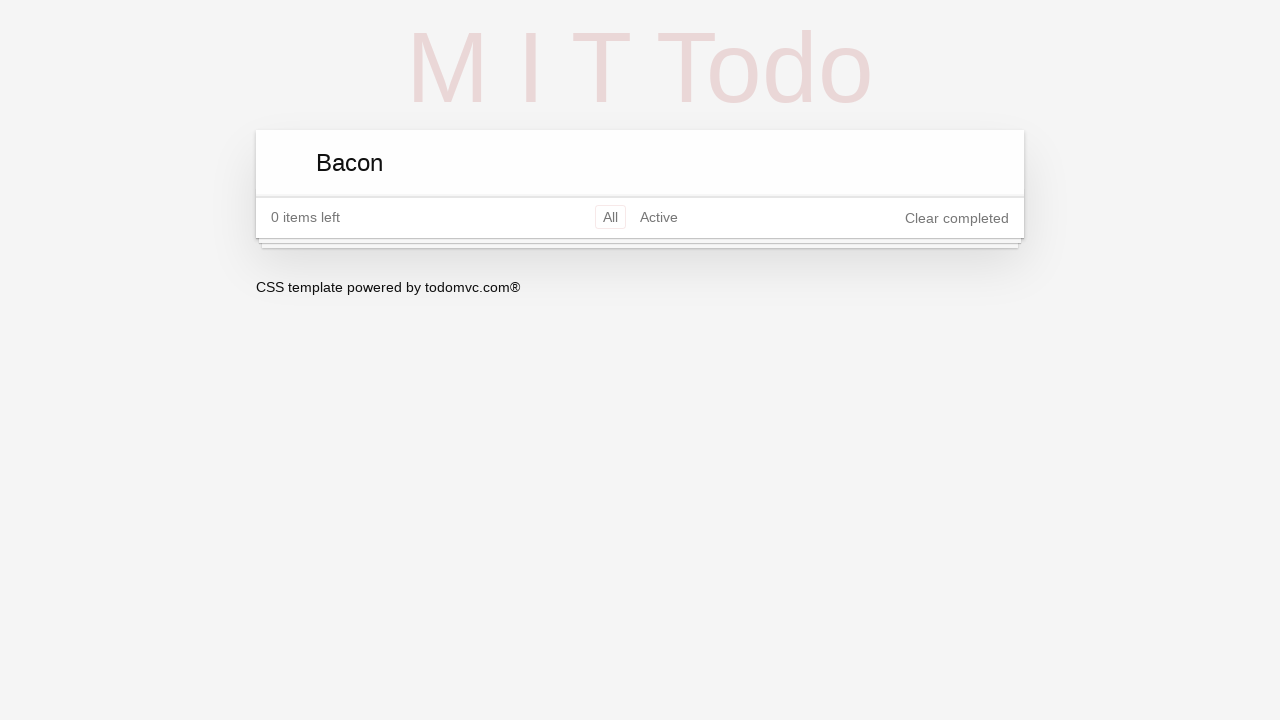

Pressed Enter to add 'Bacon' todo on .new-todo
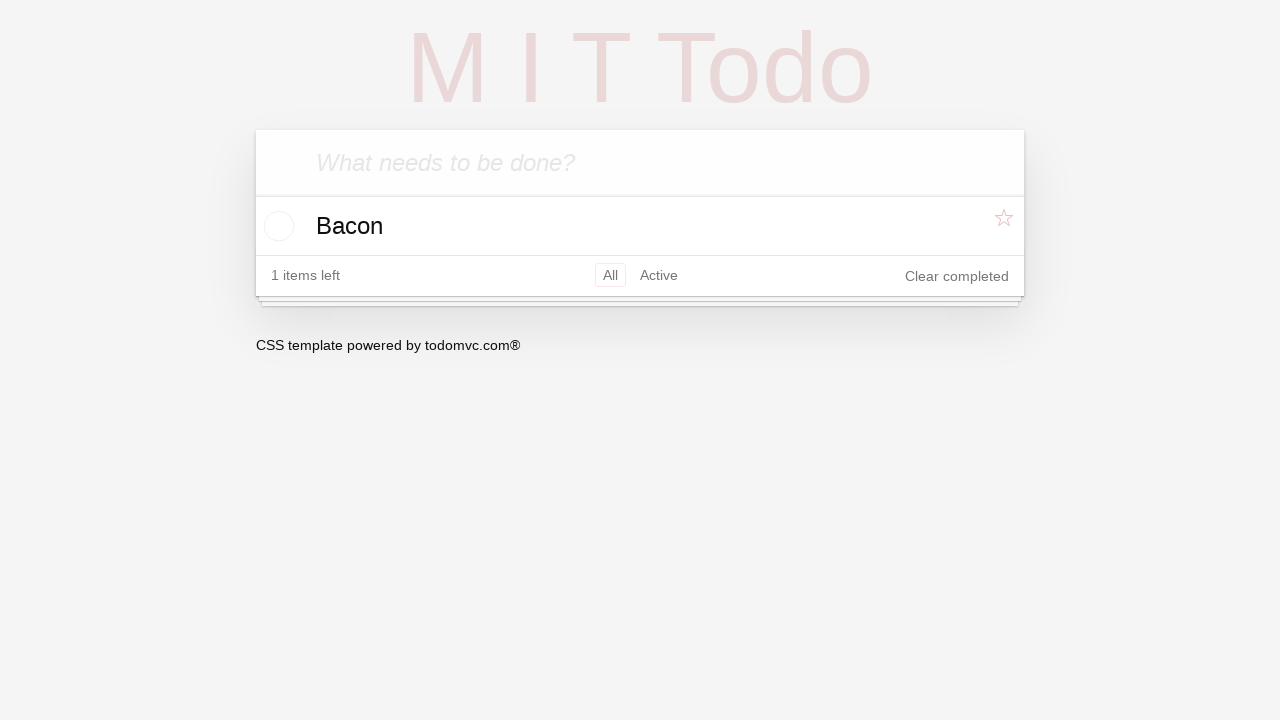

Filled new todo field with 'Eggs' on .new-todo
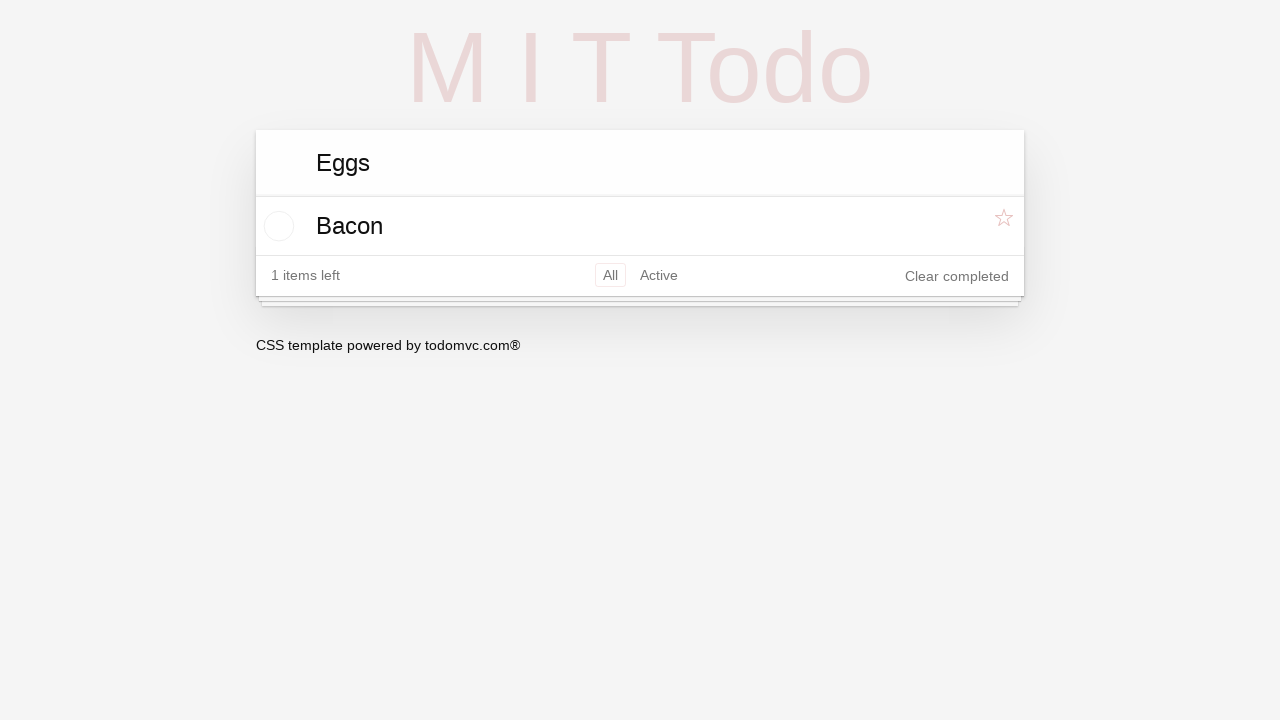

Pressed Enter to add 'Eggs' todo on .new-todo
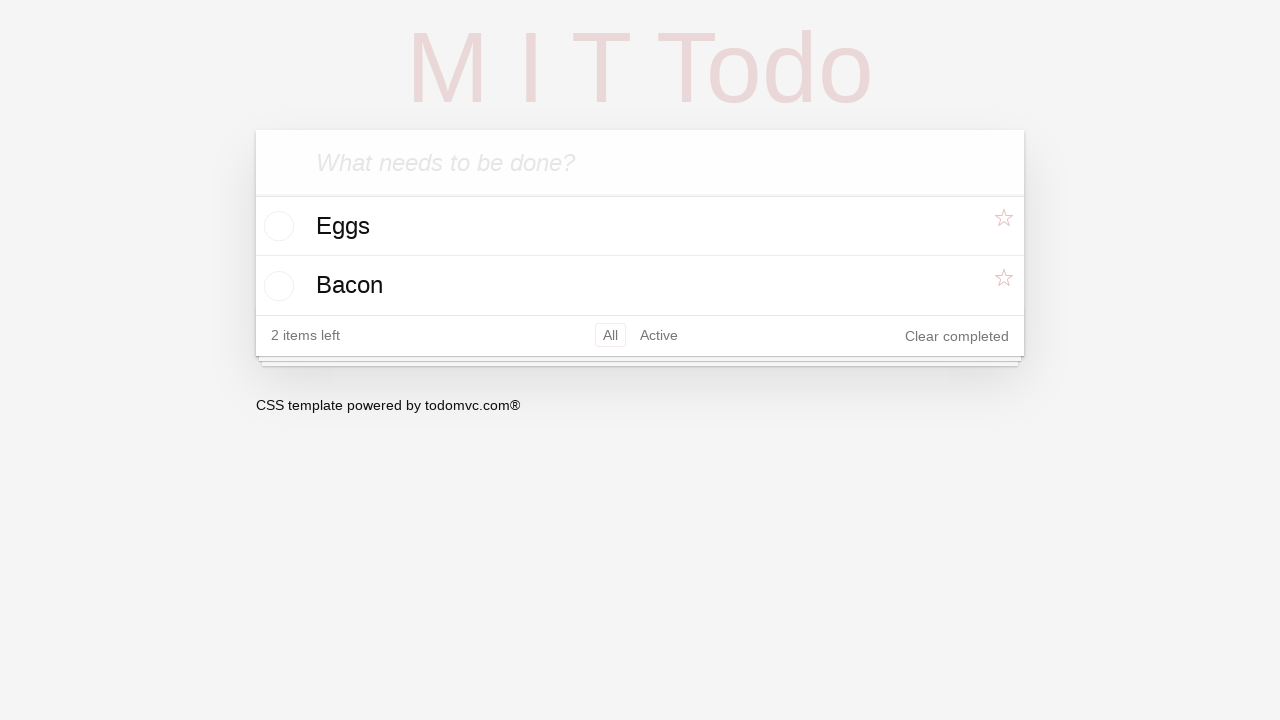

Filled new todo field with 'Milk' on .new-todo
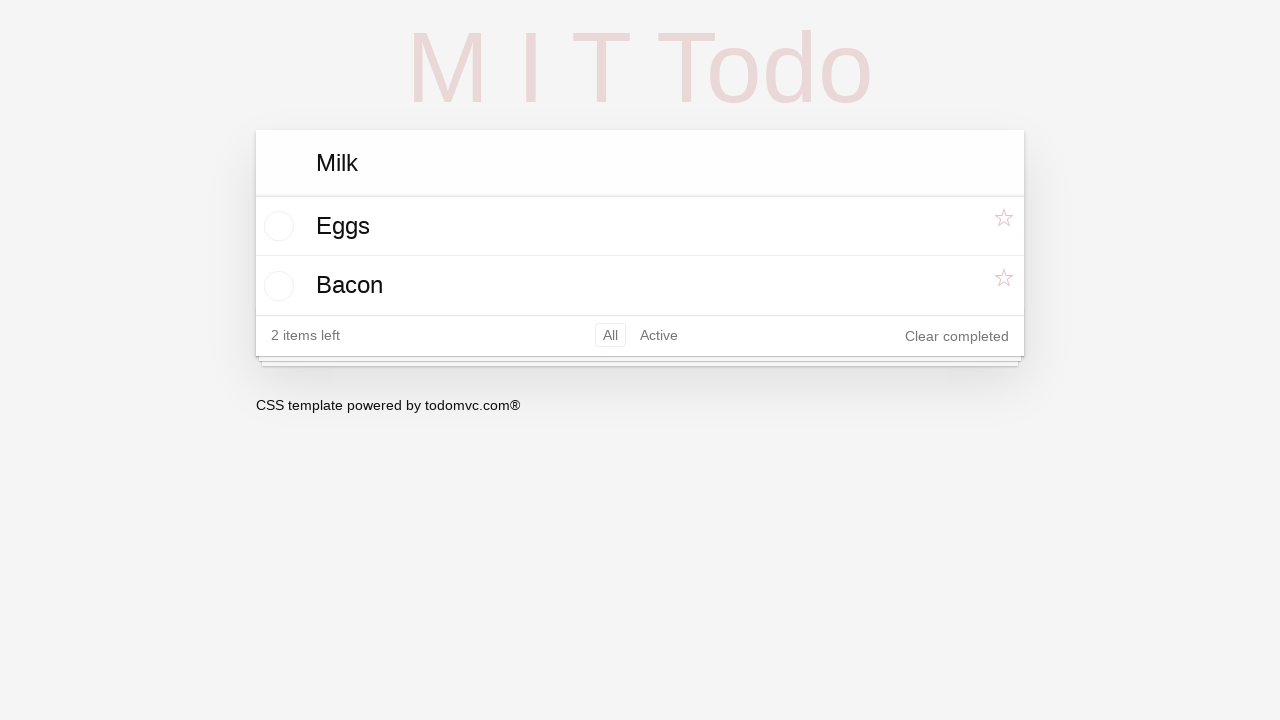

Pressed Enter to add 'Milk' todo on .new-todo
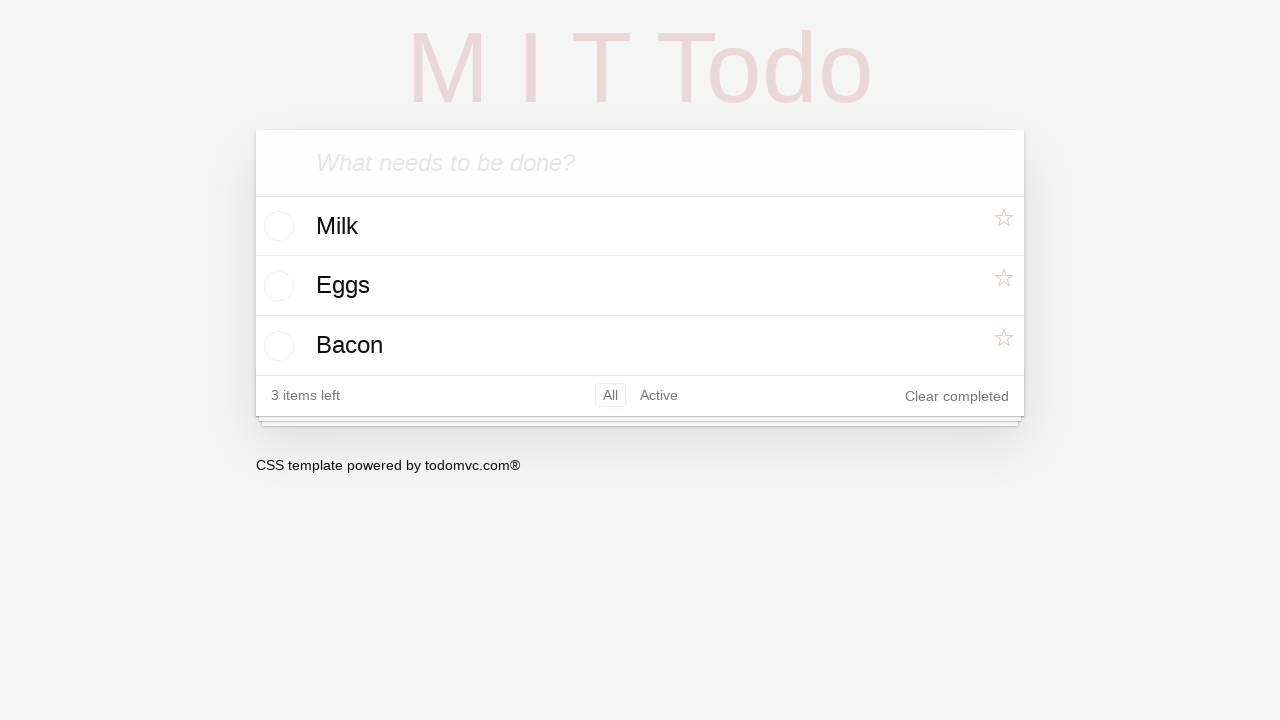

Filled new todo field with 'Mango' on .new-todo
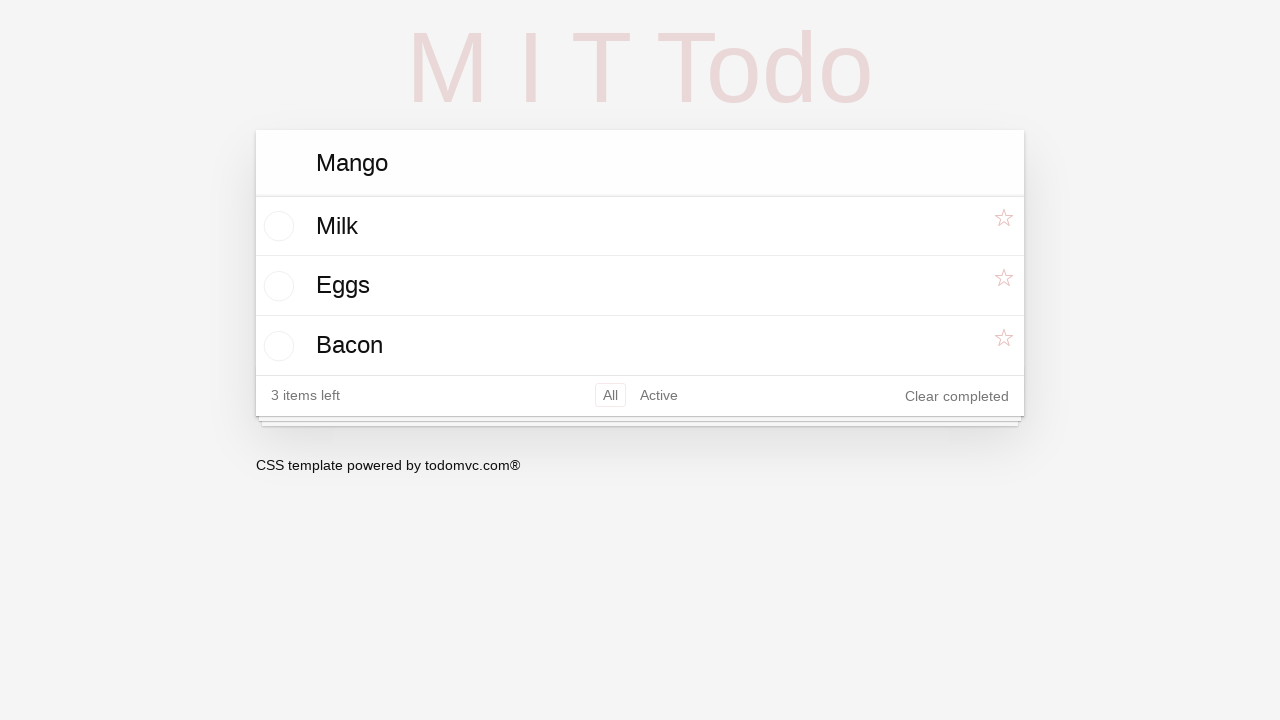

Pressed Enter to add 'Mango' todo on .new-todo
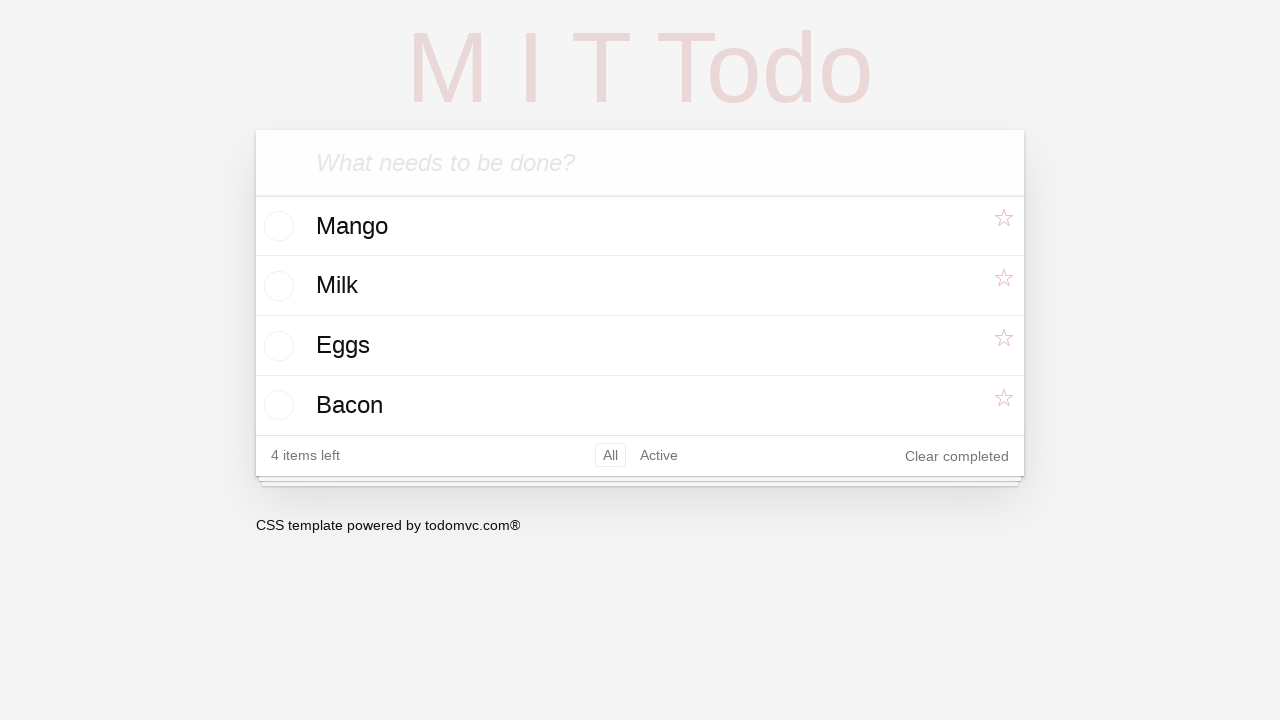

Waited for todo count display to load
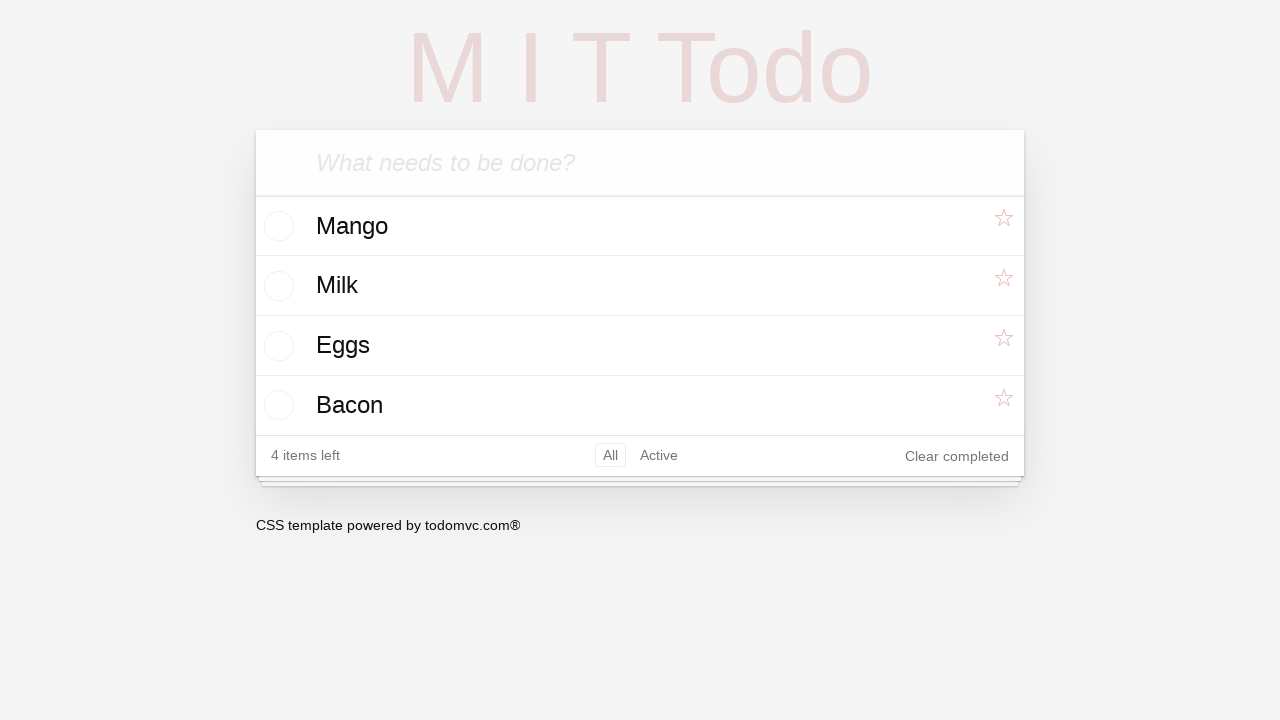

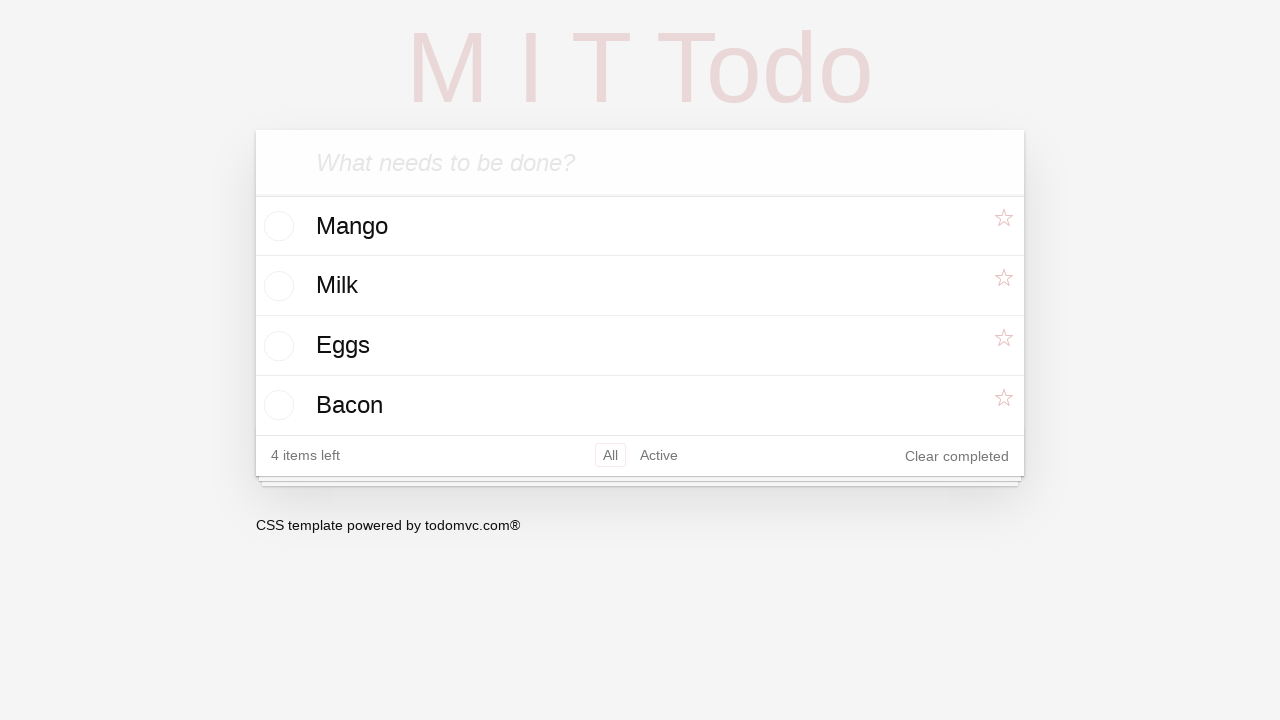